Tests mobile performance by emulating an iPhone viewport and verifying that touch targets (buttons, links, inputs) meet minimum size requirements of 44x44 pixels.

Starting URL: https://meetpin-weld.vercel.app

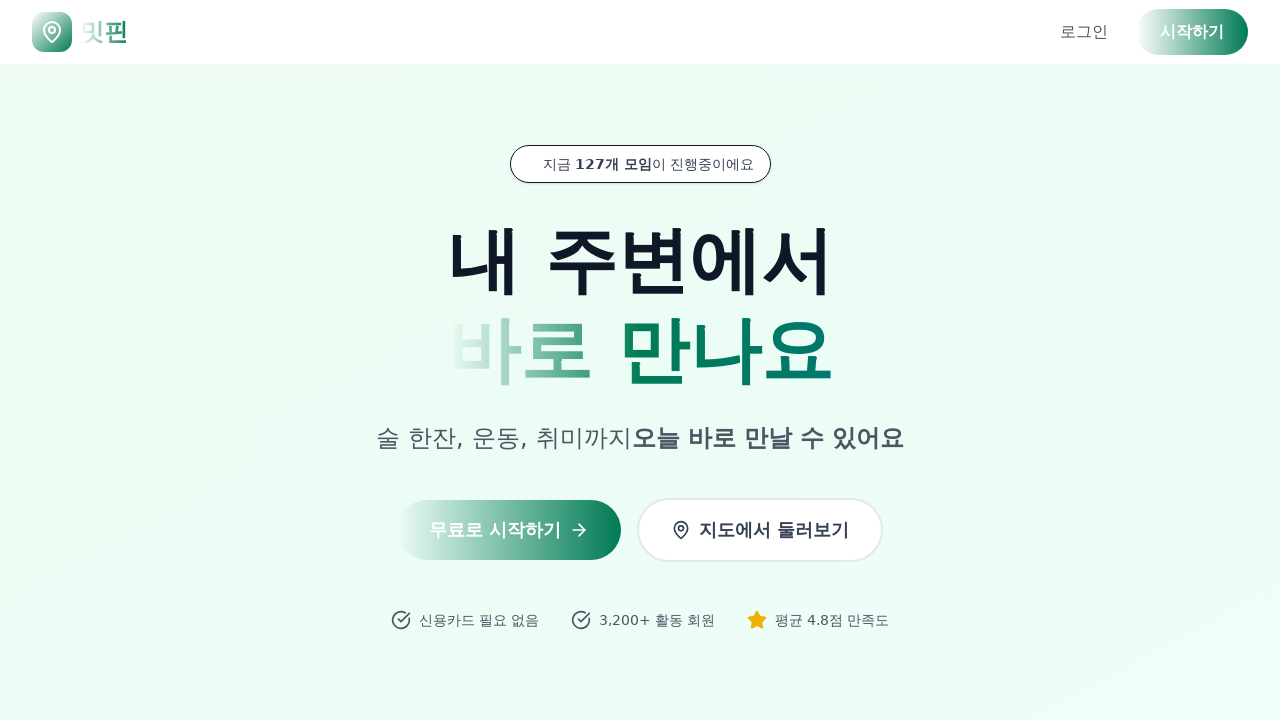

Set mobile viewport to iPhone size (375x667)
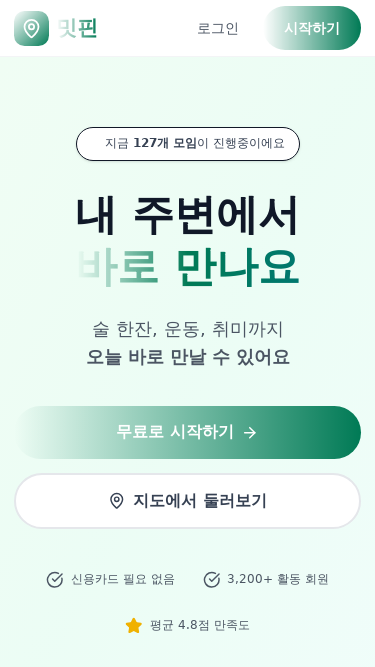

Waited for page to load (networkidle)
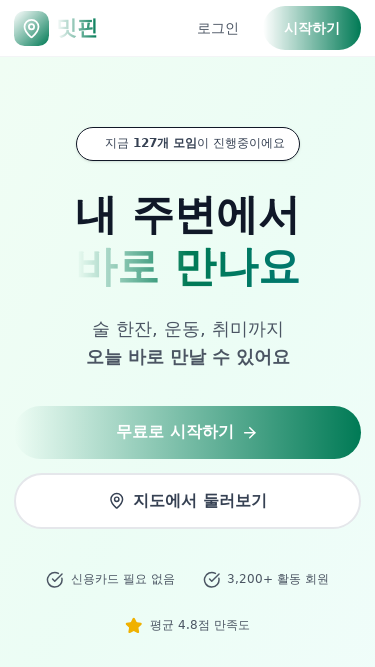

Located all interactive touch targets (buttons, links, inputs, selects)
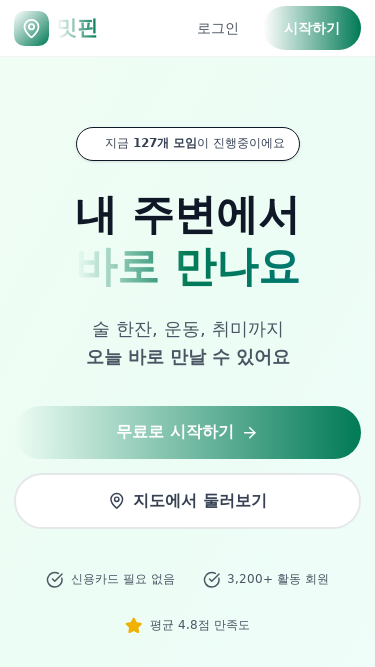

Verified touch target width is at least 44px (actual: 164px)
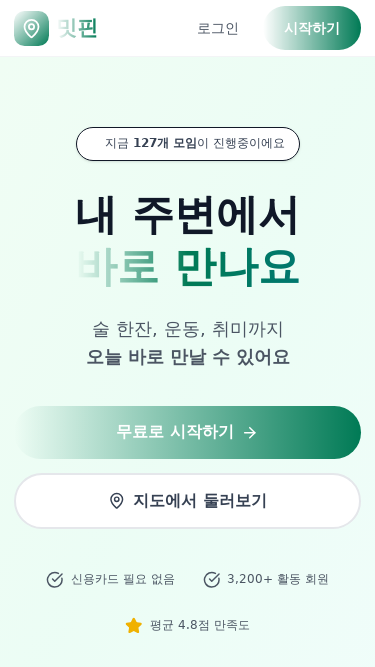

Verified touch target height is at least 44px (actual: 44px)
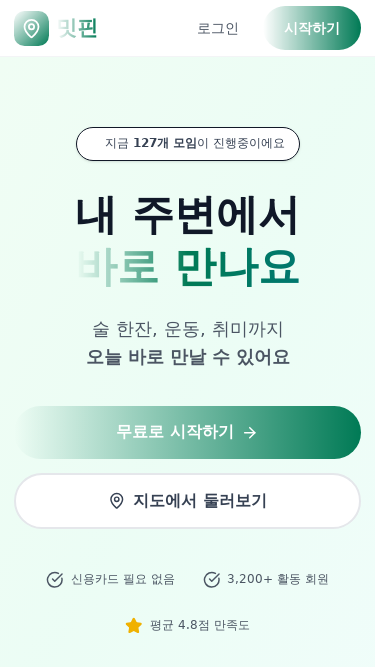

Verified touch target width is at least 44px (actual: 174px)
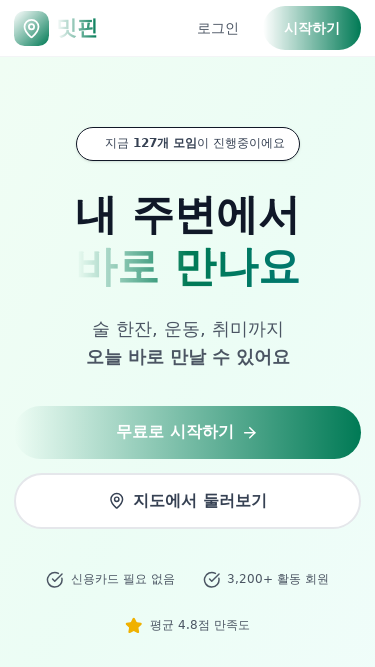

Verified touch target height is at least 44px (actual: 44px)
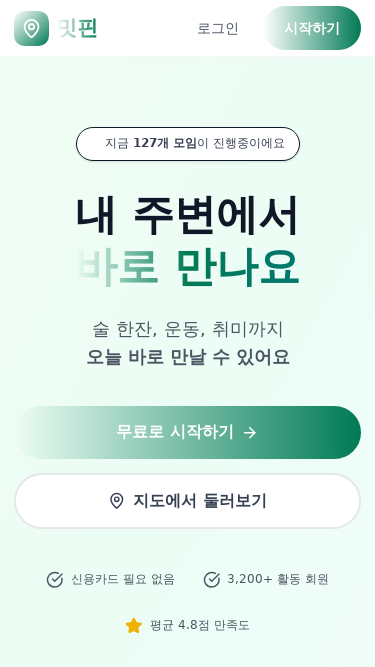

Verified touch target width is at least 44px (actual: 84px)
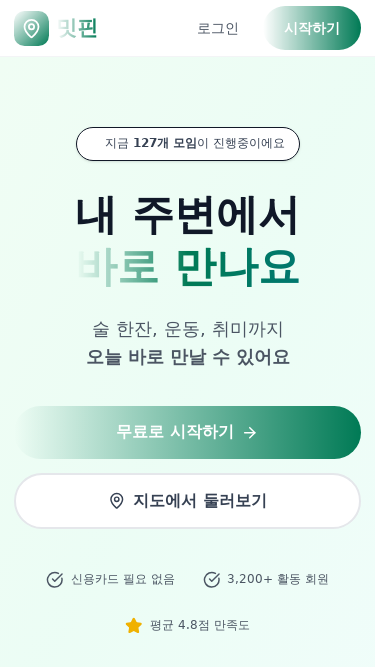

Verified touch target height is at least 44px (actual: 48px)
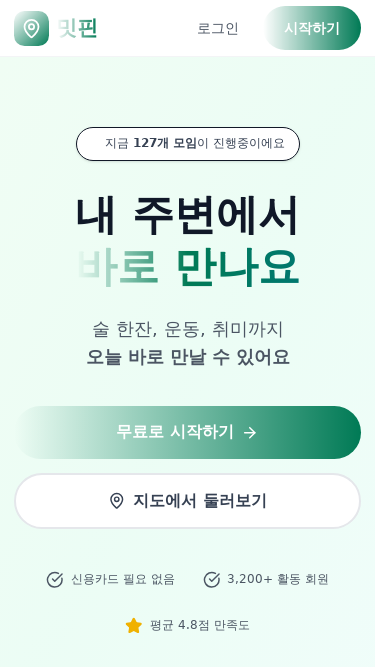

Verified touch target width is at least 44px (actual: 70px)
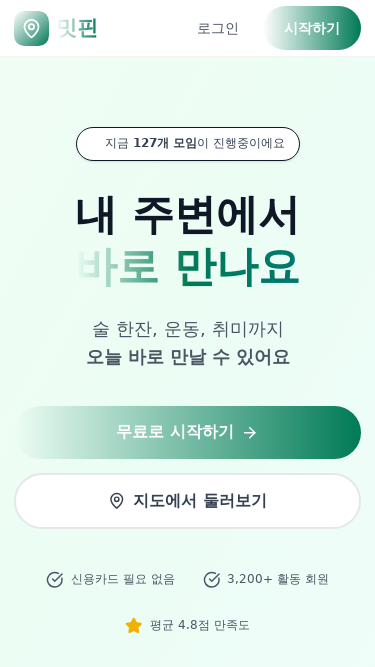

Verified touch target height is at least 44px (actual: 44px)
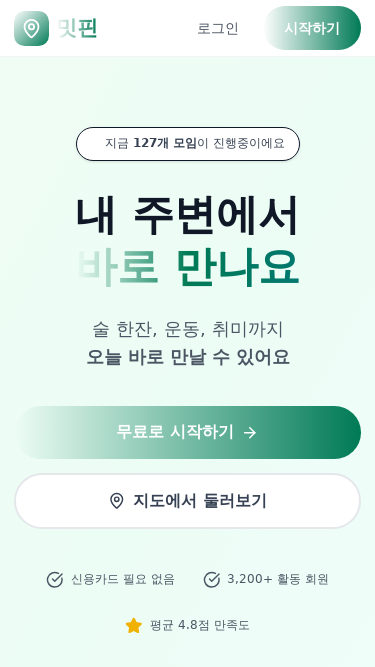

Verified touch target width is at least 44px (actual: 98px)
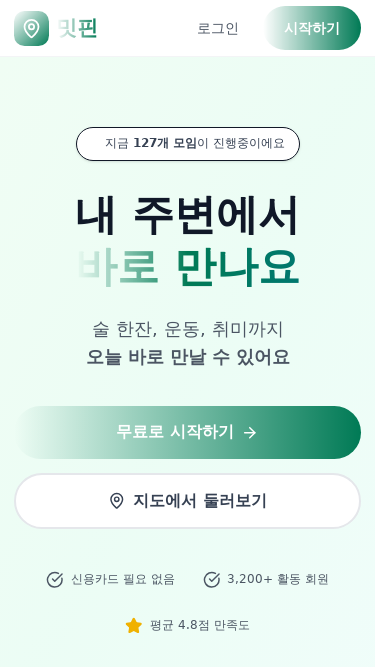

Verified touch target height is at least 44px (actual: 44px)
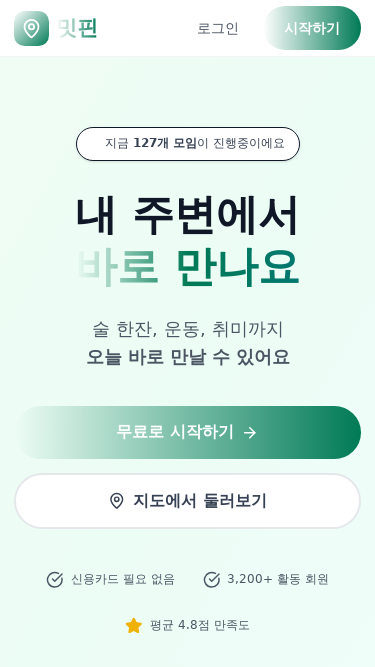

Verified touch target width is at least 44px (actual: 347px)
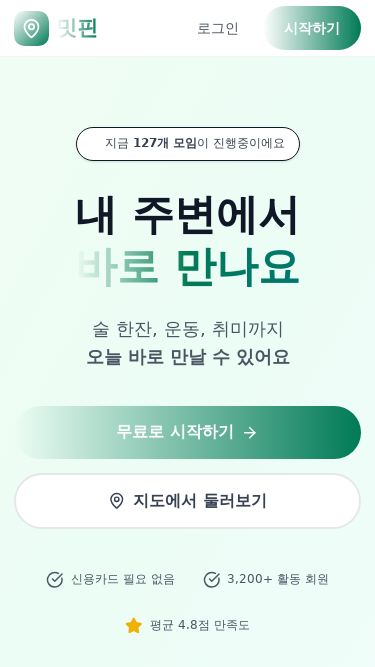

Verified touch target height is at least 44px (actual: 52.5px)
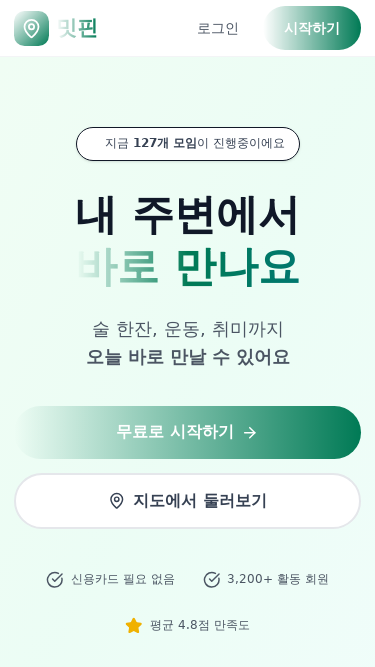

Verified touch target width is at least 44px (actual: 347px)
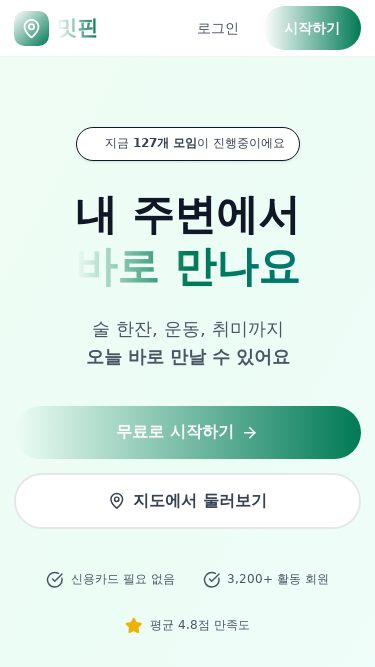

Verified touch target height is at least 44px (actual: 56.5px)
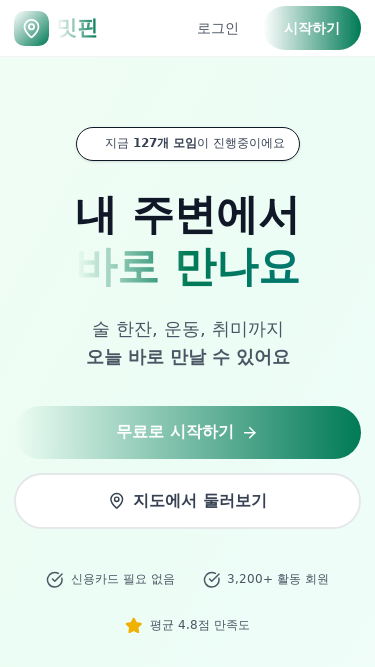

Verified touch target width is at least 44px (actual: 65.921875px)
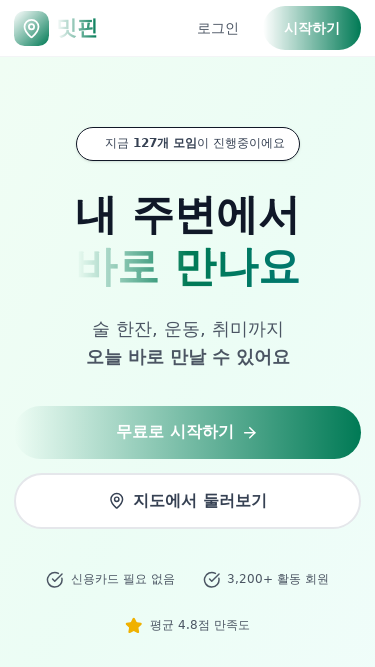

Verified touch target height is at least 44px (actual: 58.78125px)
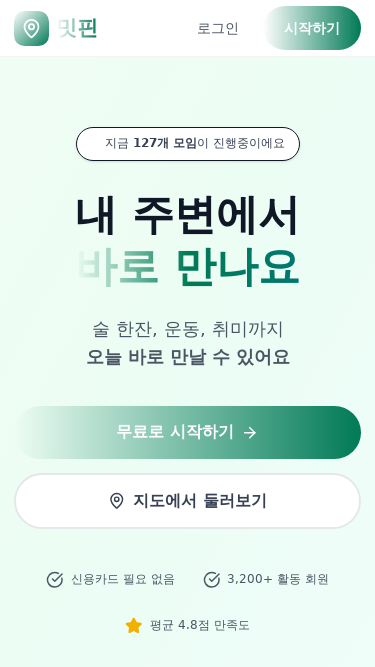

Verified touch target width is at least 44px (actual: 95.828125px)
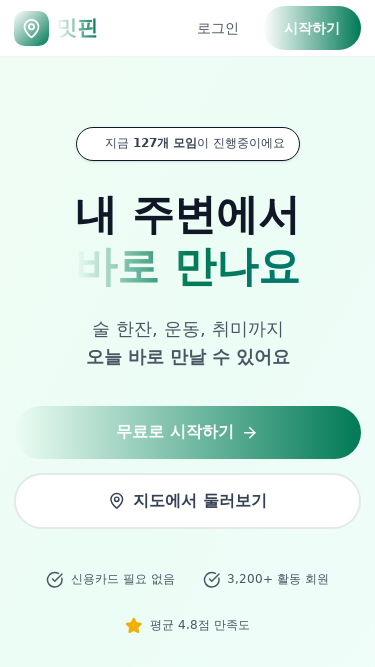

Verified touch target height is at least 44px (actual: 58.78125px)
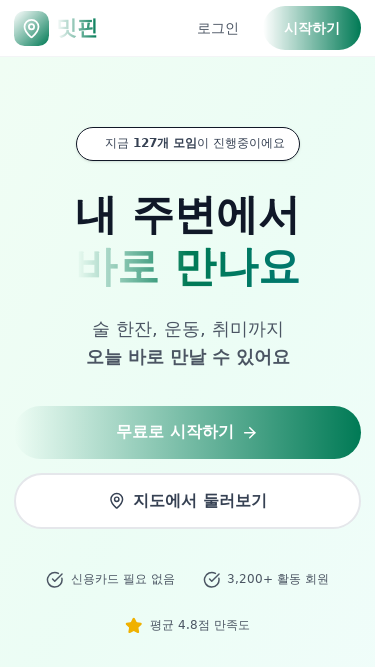

Verified touch target width is at least 44px (actual: 83.875px)
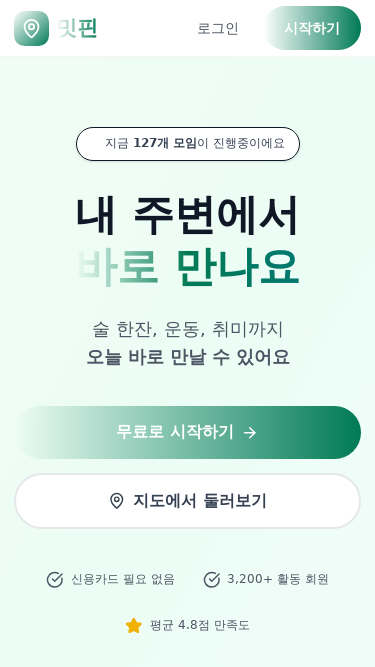

Verified touch target height is at least 44px (actual: 58.78125px)
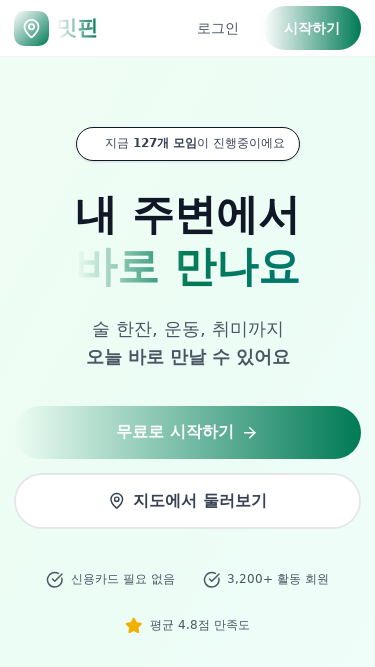

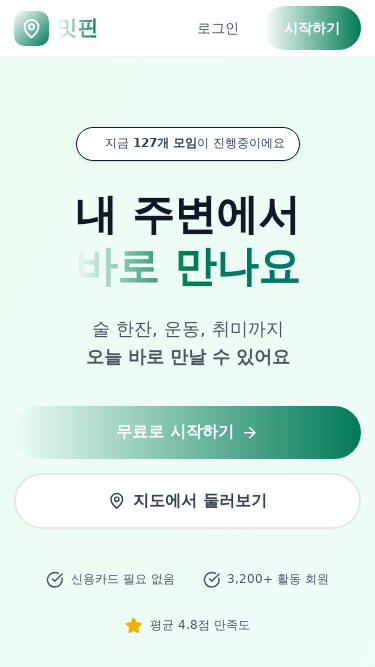